Tests clicking a button with a dynamic ID on a UI testing playground page, verifying that the button can be located by CSS class selector regardless of its changing ID attribute.

Starting URL: http://uitestingplayground.com/dynamicid

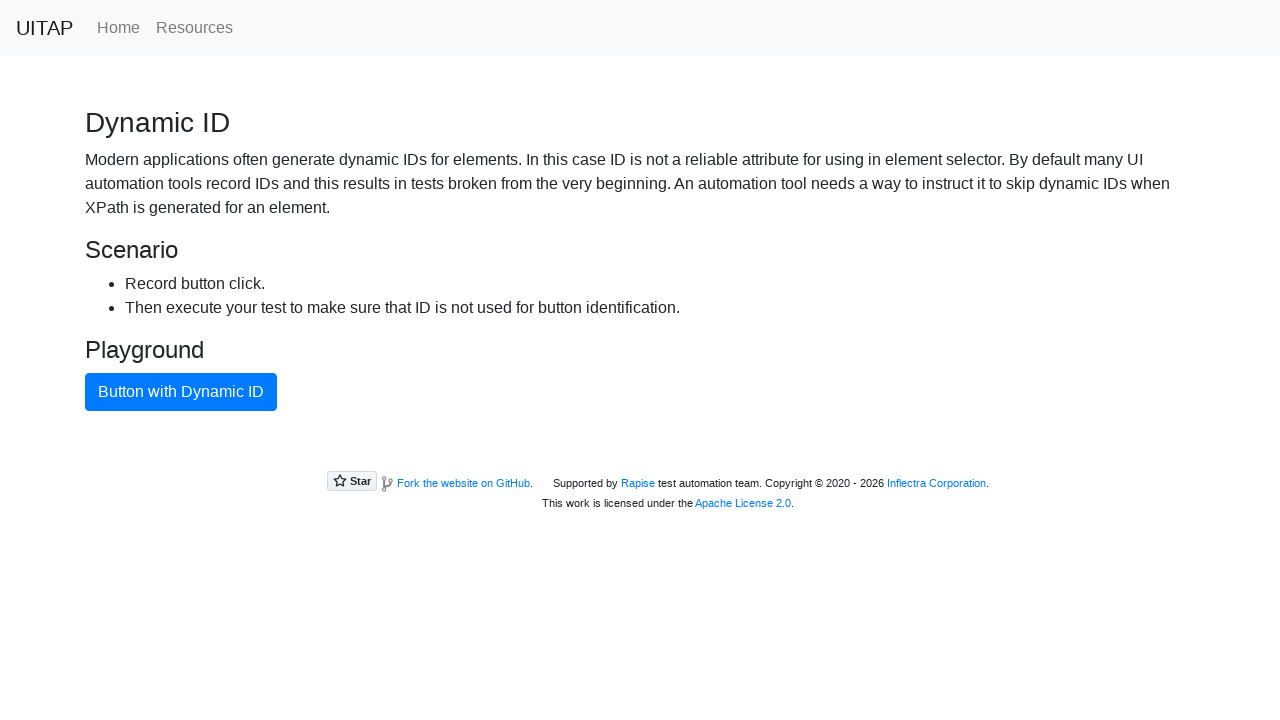

Navigated to UI Testing Playground dynamic ID page
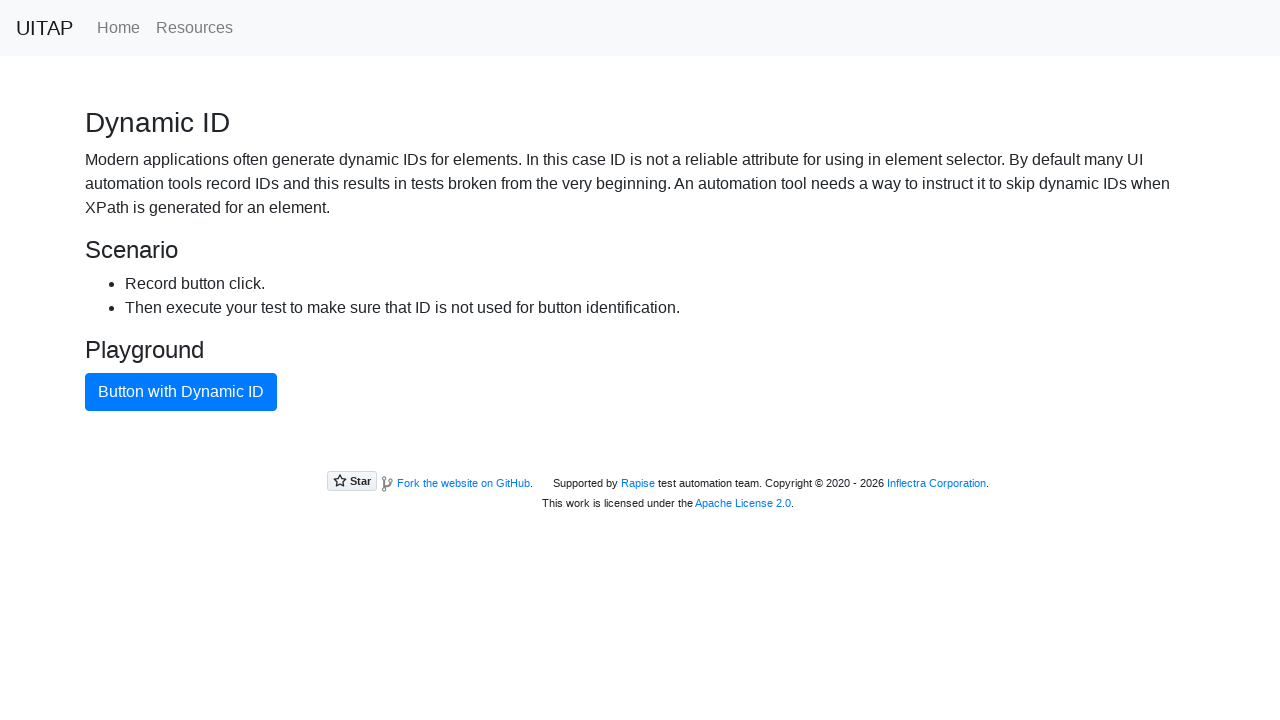

Clicked button with dynamic ID using CSS class selector at (181, 392) on .btn
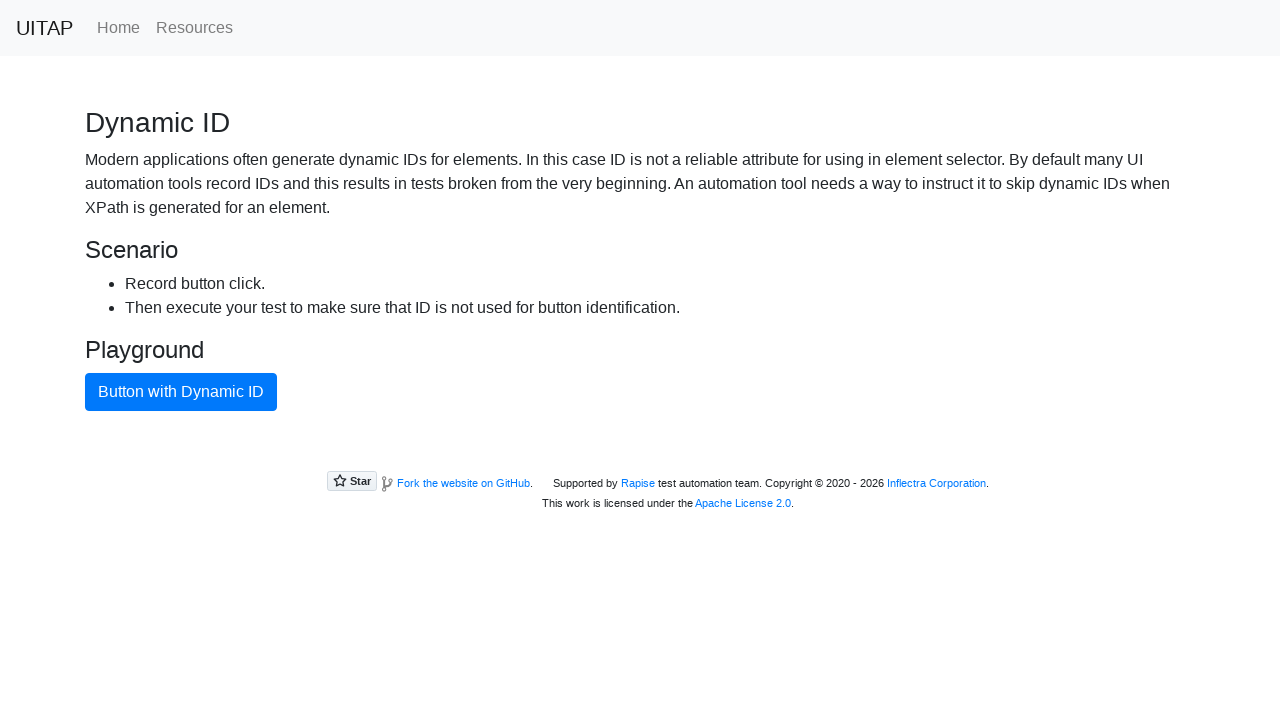

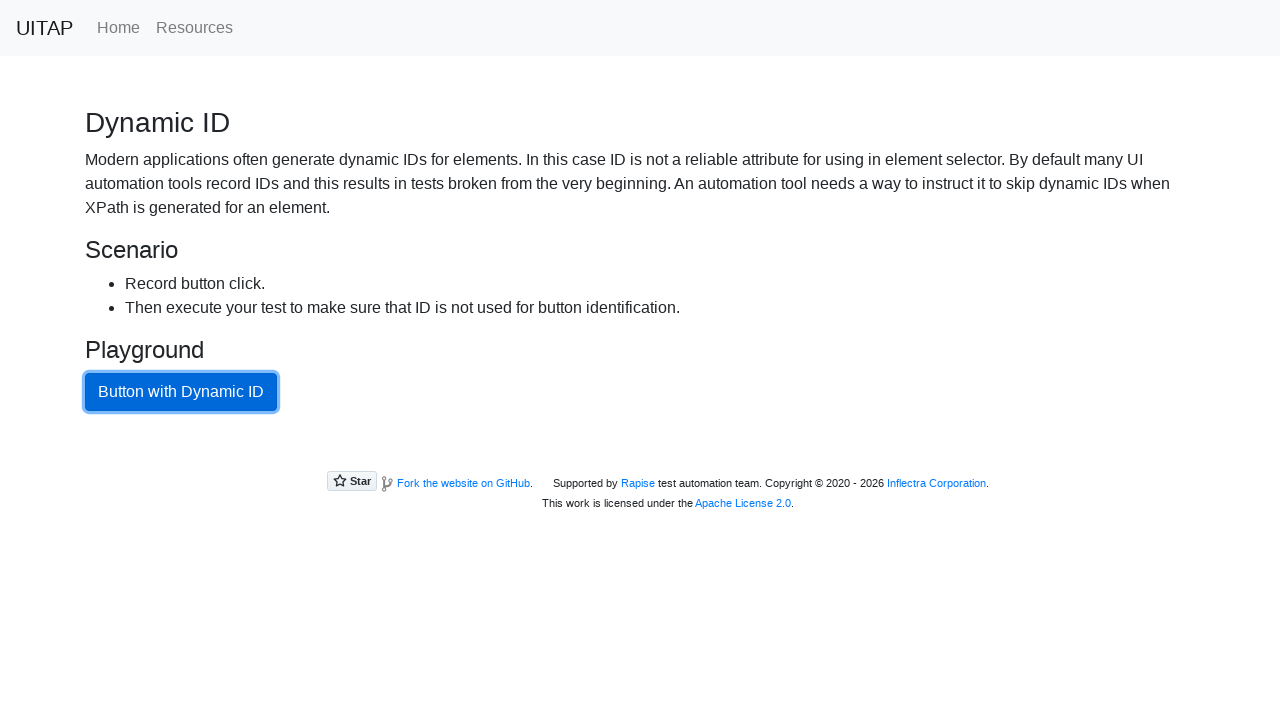